Tests a practice form by filling in name, email, password fields, selecting dropdown options, clicking checkboxes and radio buttons, entering a date, and submitting the form.

Starting URL: https://rahulshettyacademy.com/angularpractice/

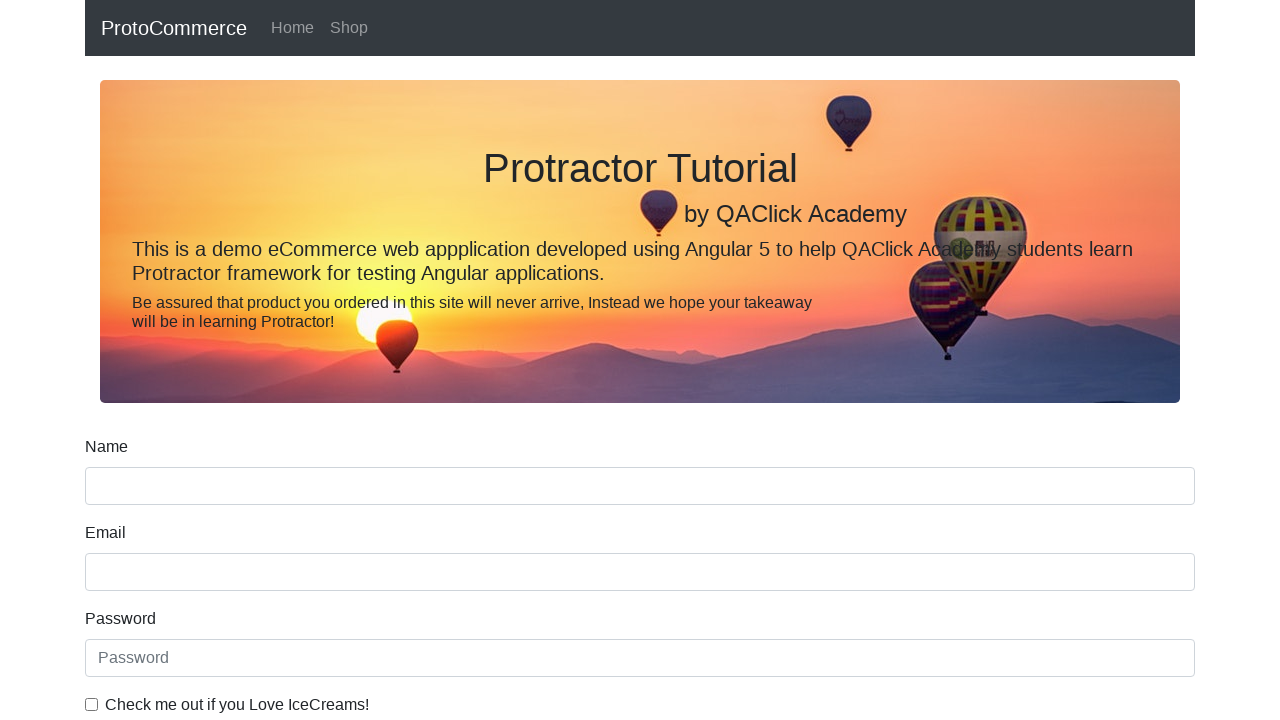

Filled name field with 'Marcus Johnson' on input.form-control.ng-untouched.ng-pristine.ng-invalid
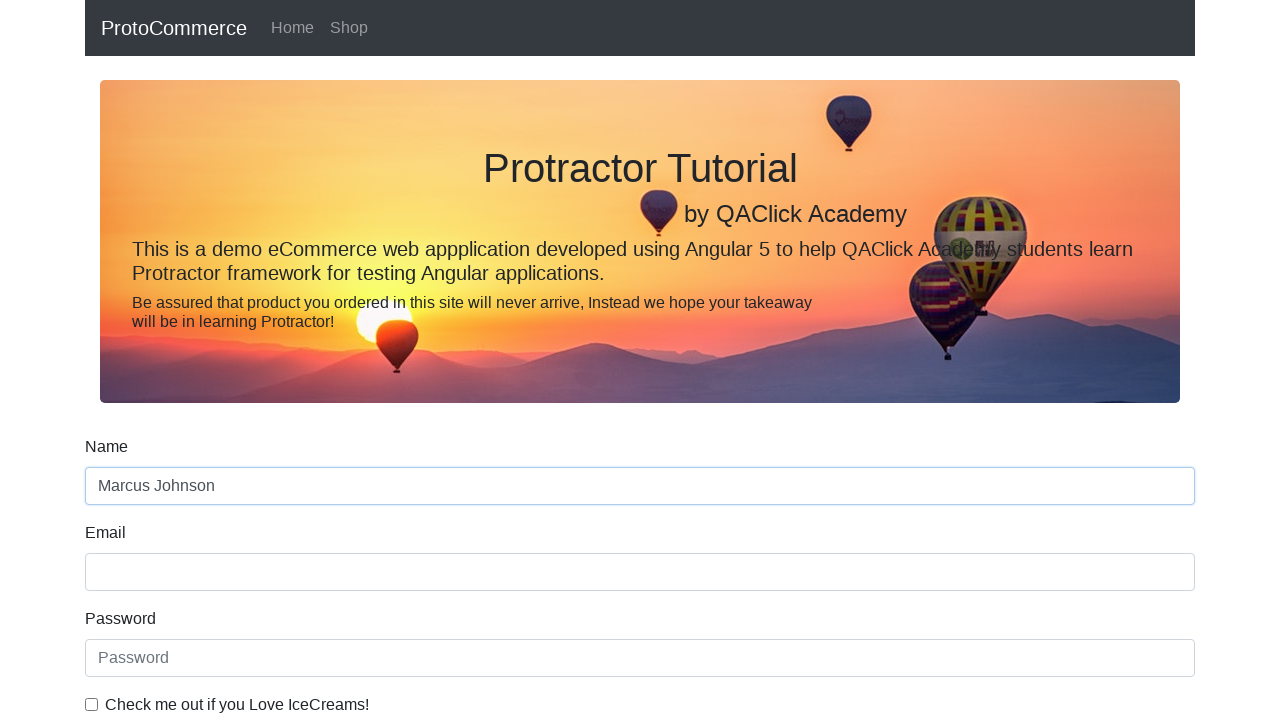

Filled email field with 'marcus.johnson@testmail.com' on input[name='email']
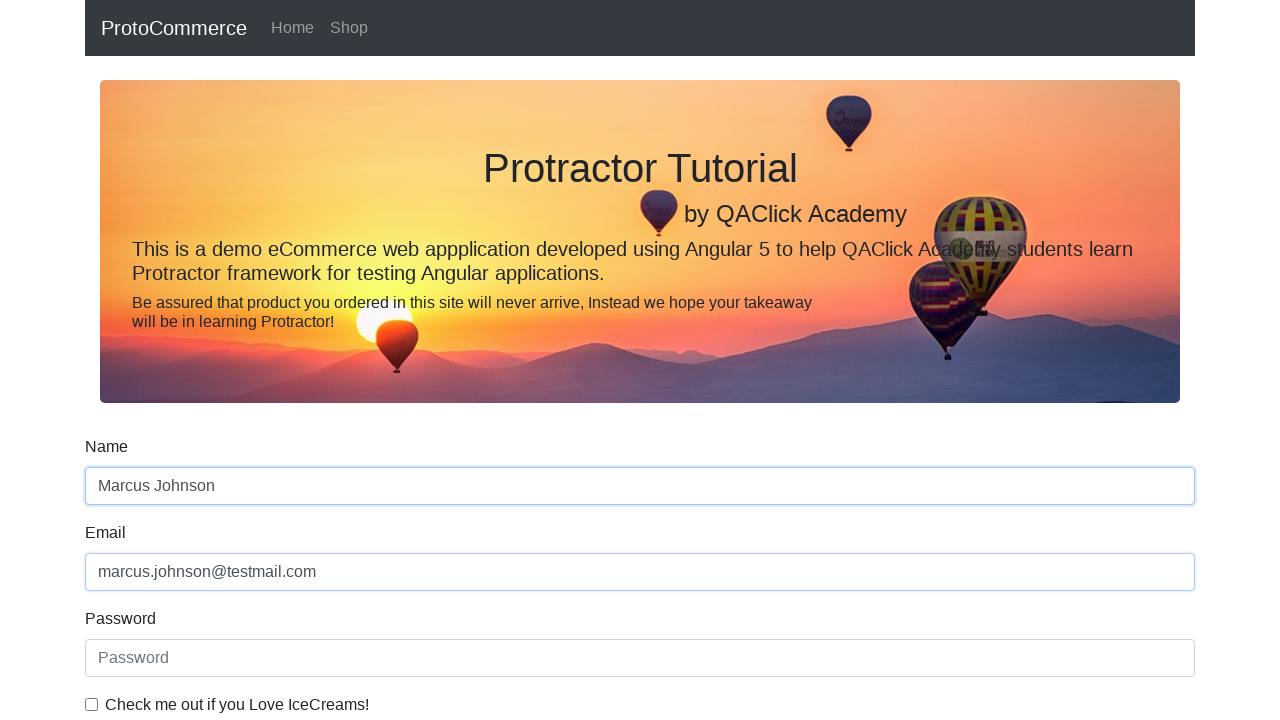

Filled password field with 'testpass789' on input#exampleInputPassword1
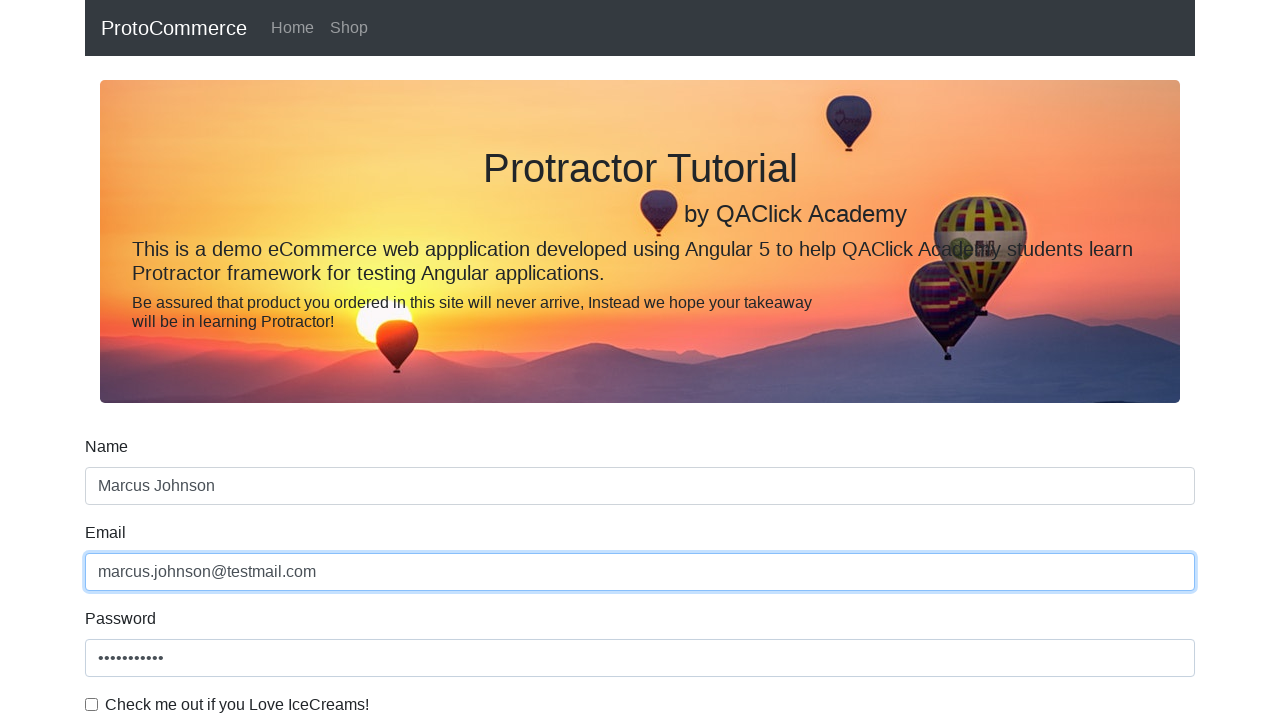

Clicked checkbox to enable agreement at (92, 704) on input#exampleCheck1
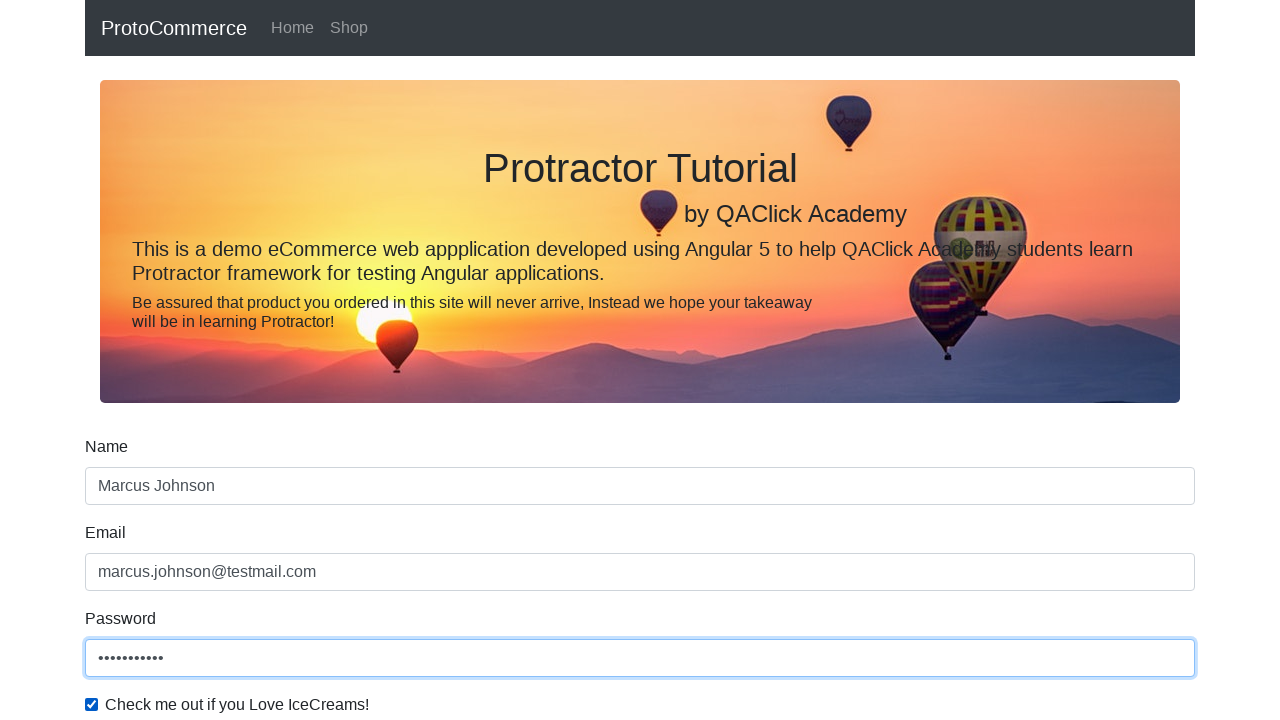

Selected second option from dropdown by index on select#exampleFormControlSelect1
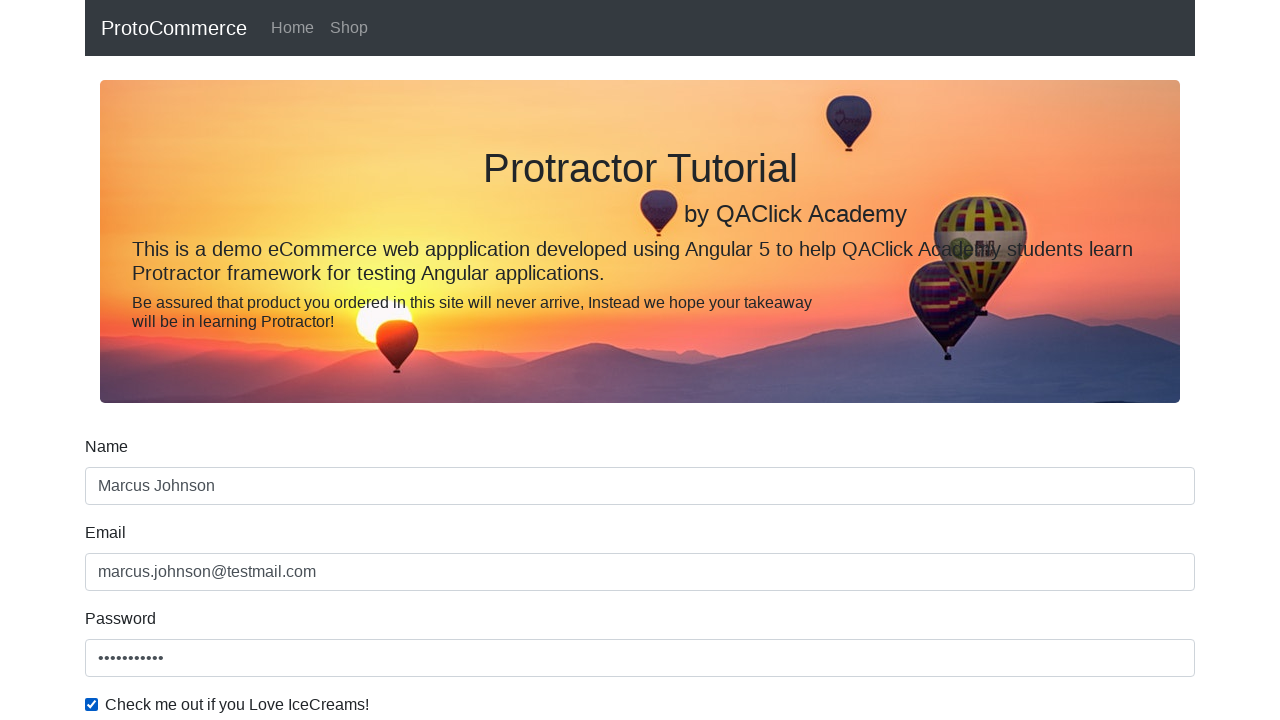

Selected 'Male' from gender dropdown on select#exampleFormControlSelect1
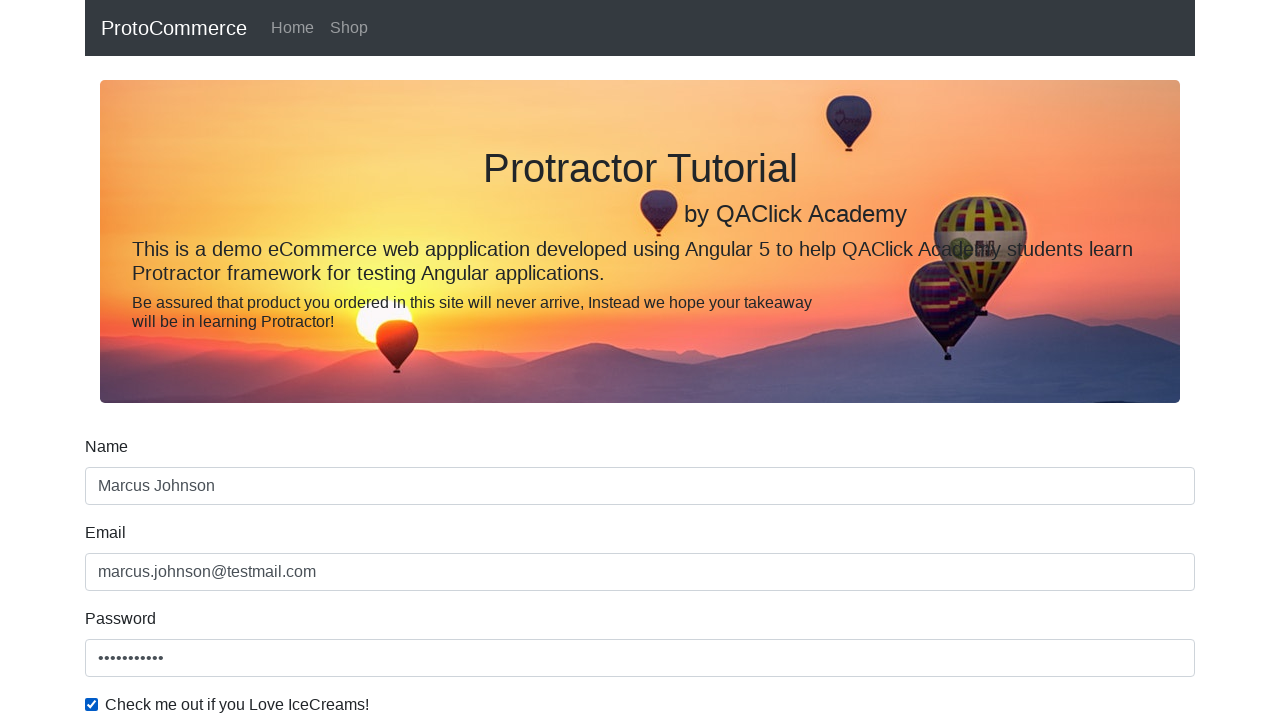

Selected 'Female' from gender dropdown on select#exampleFormControlSelect1
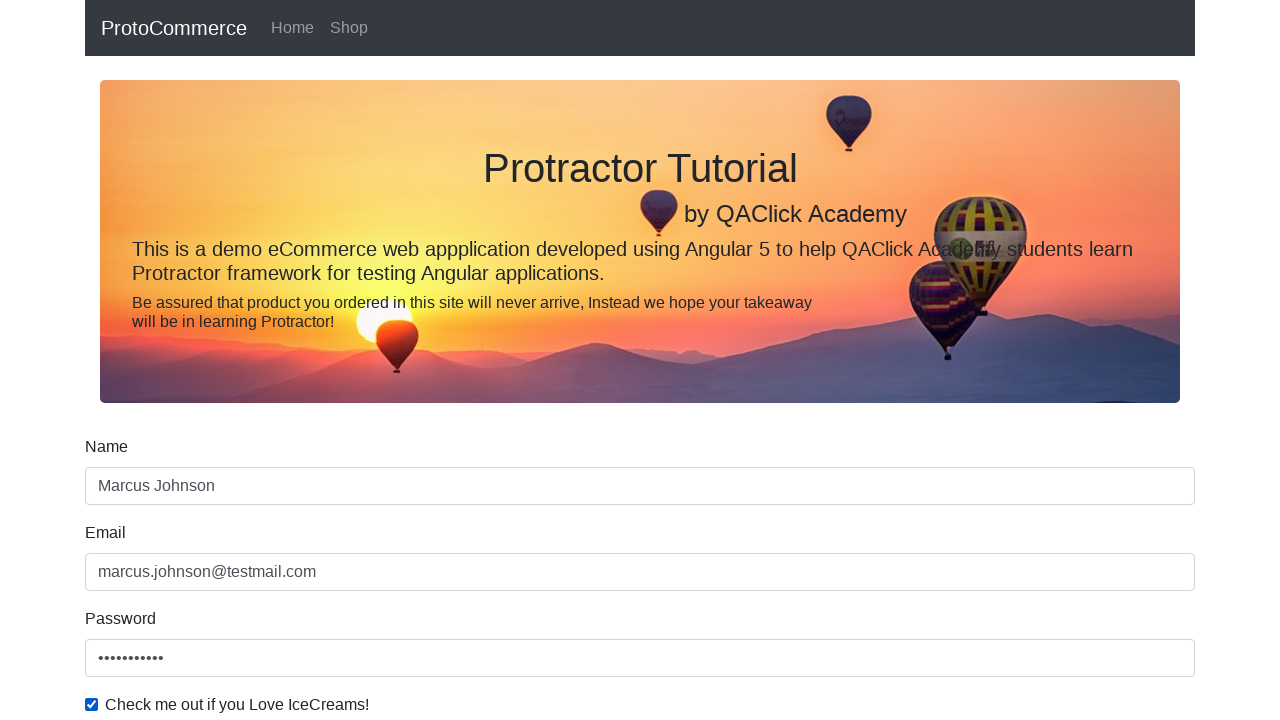

Clicked first radio button at (238, 360) on input#inlineRadio1
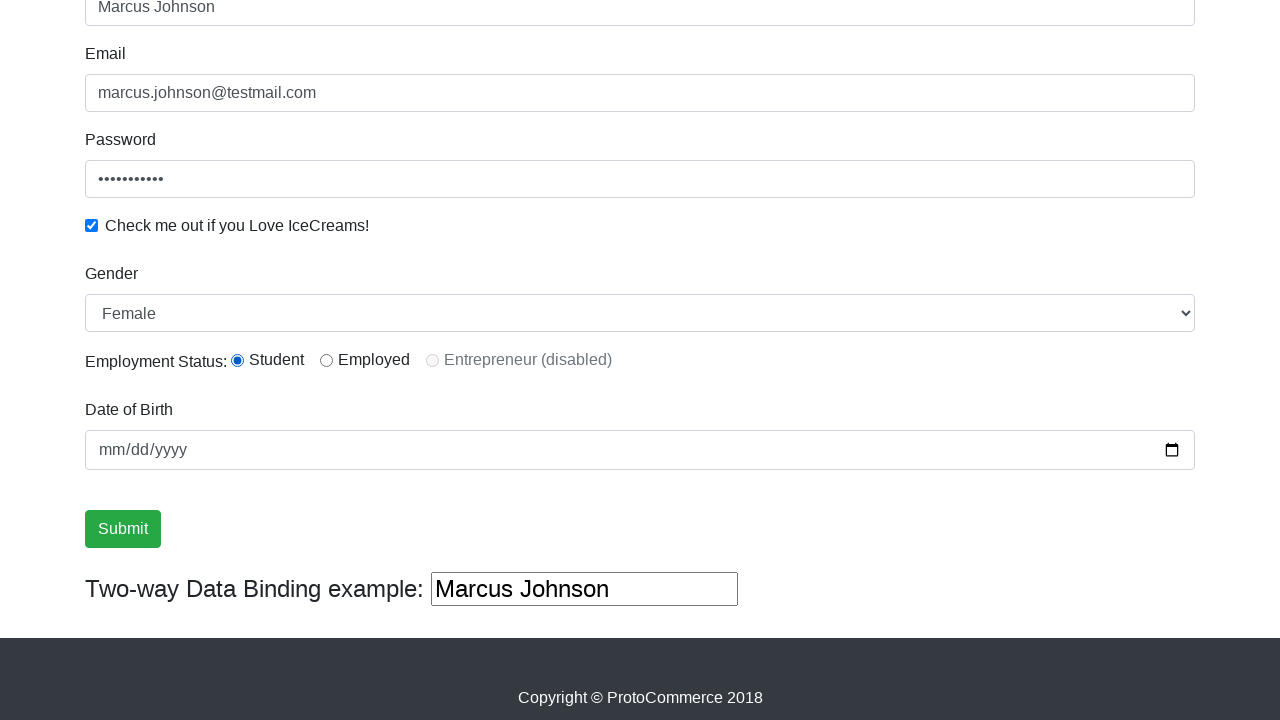

Clicked second radio button at (326, 360) on input#inlineRadio2
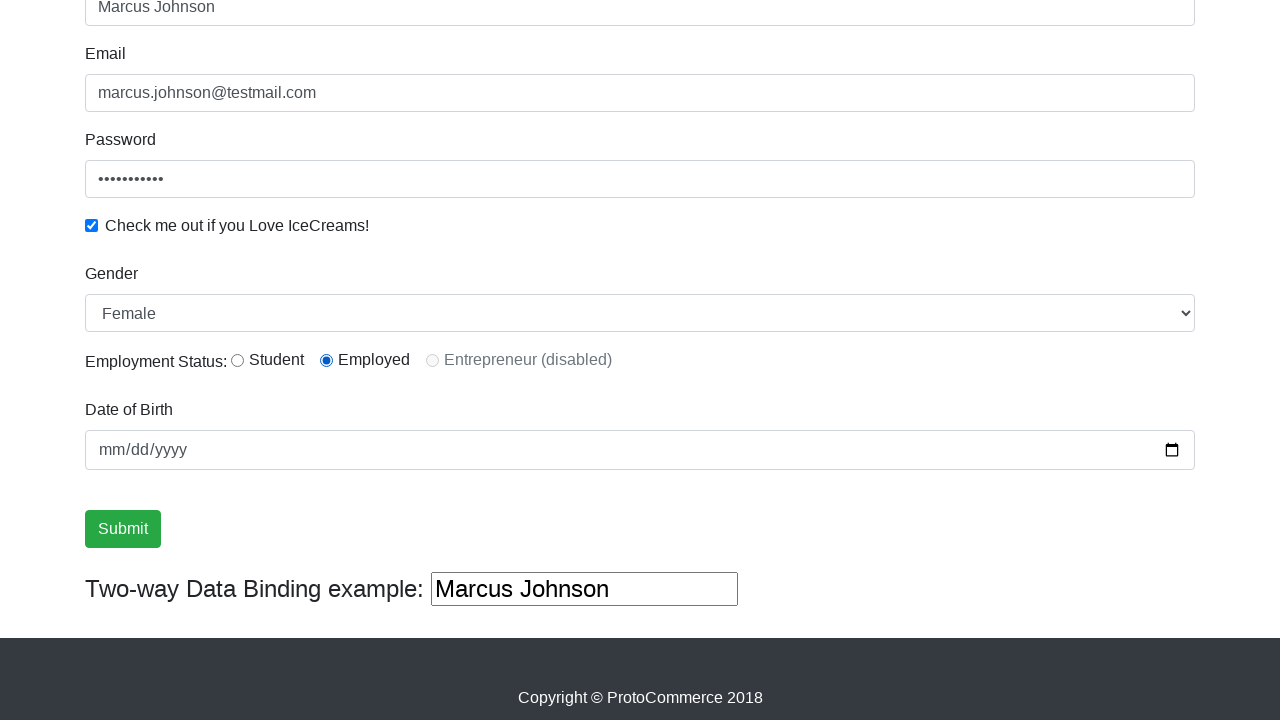

Clicked birthday date field at (640, 450) on input[name='bday']
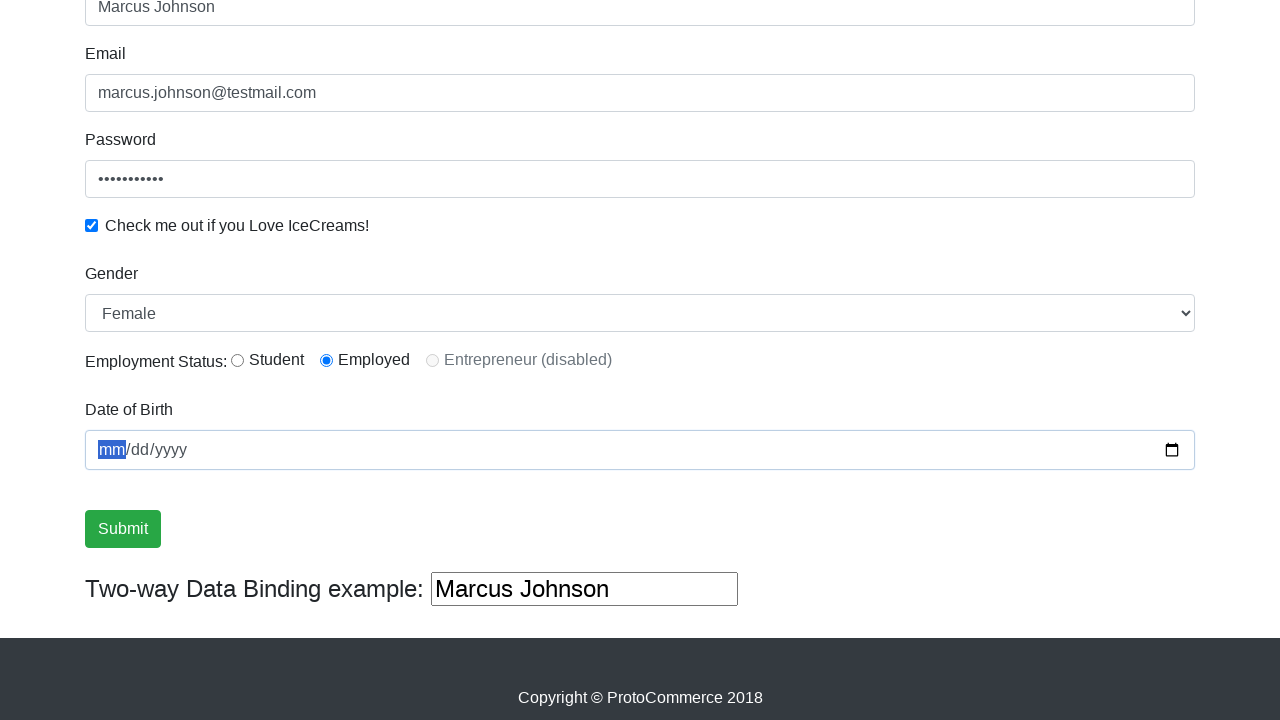

Filled birthday field with date '2000-06-21' on input[name='bday']
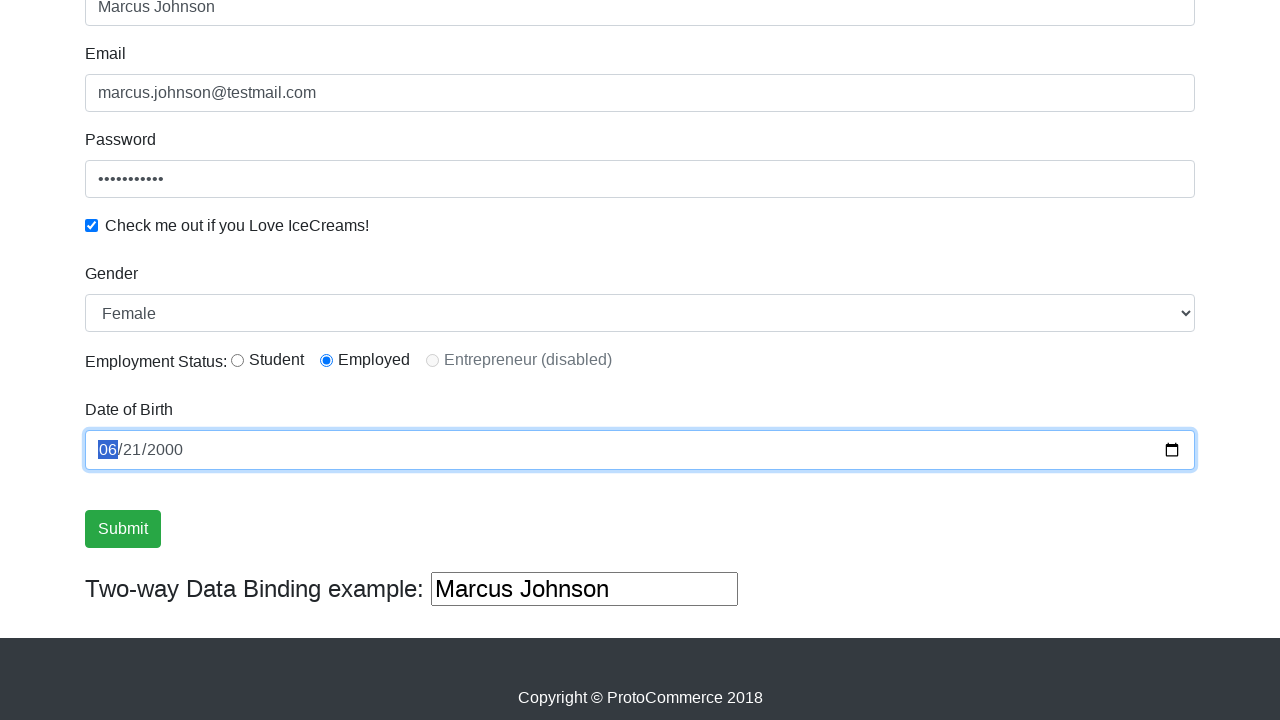

Clicked Submit button to submit the practice form at (123, 529) on input[value='Submit']
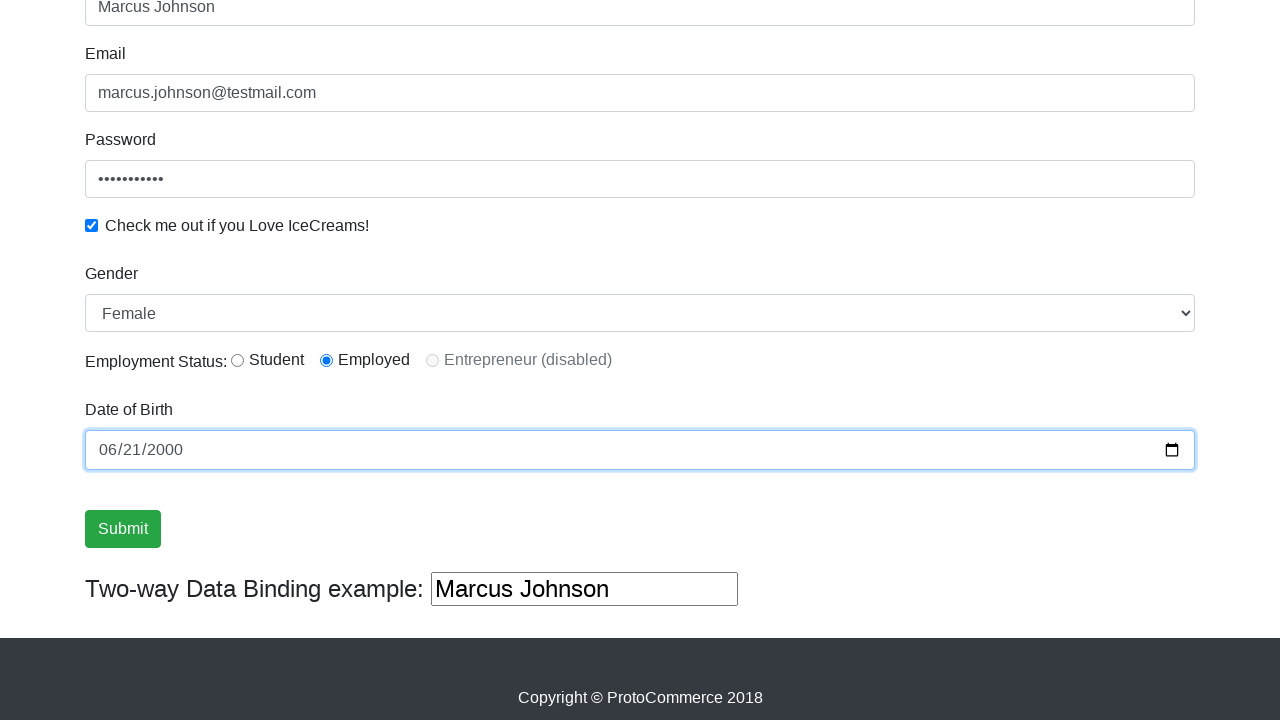

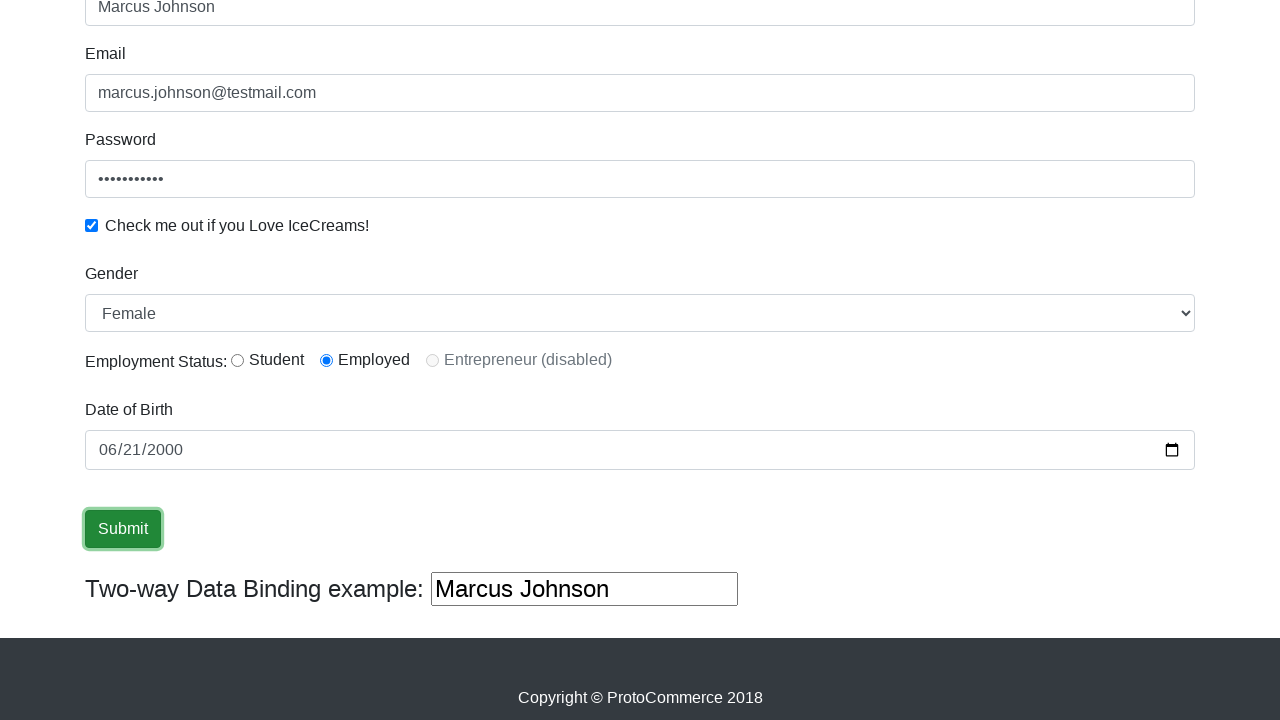